Tests basic browser navigation commands by opening a page, refreshing it, navigating back, and then navigating forward.

Starting URL: https://opensource-demo.orangehrmlive.com/

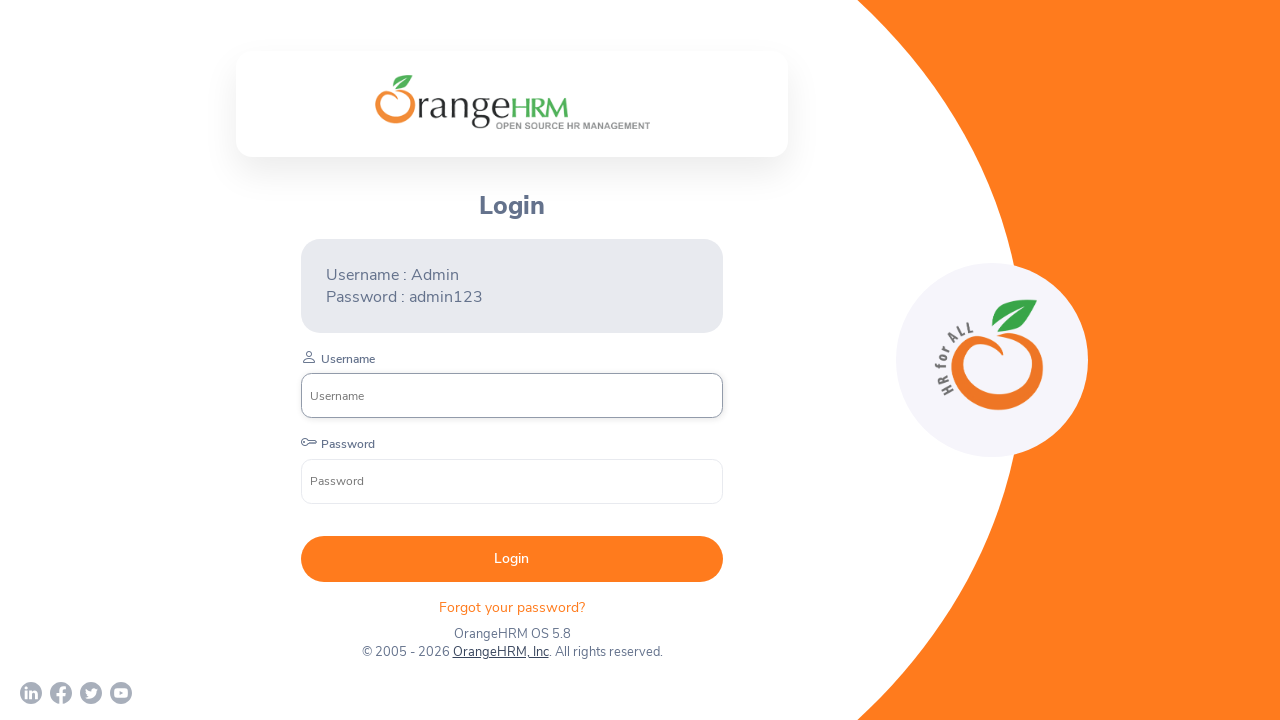

Waited for page to load (domcontentloaded)
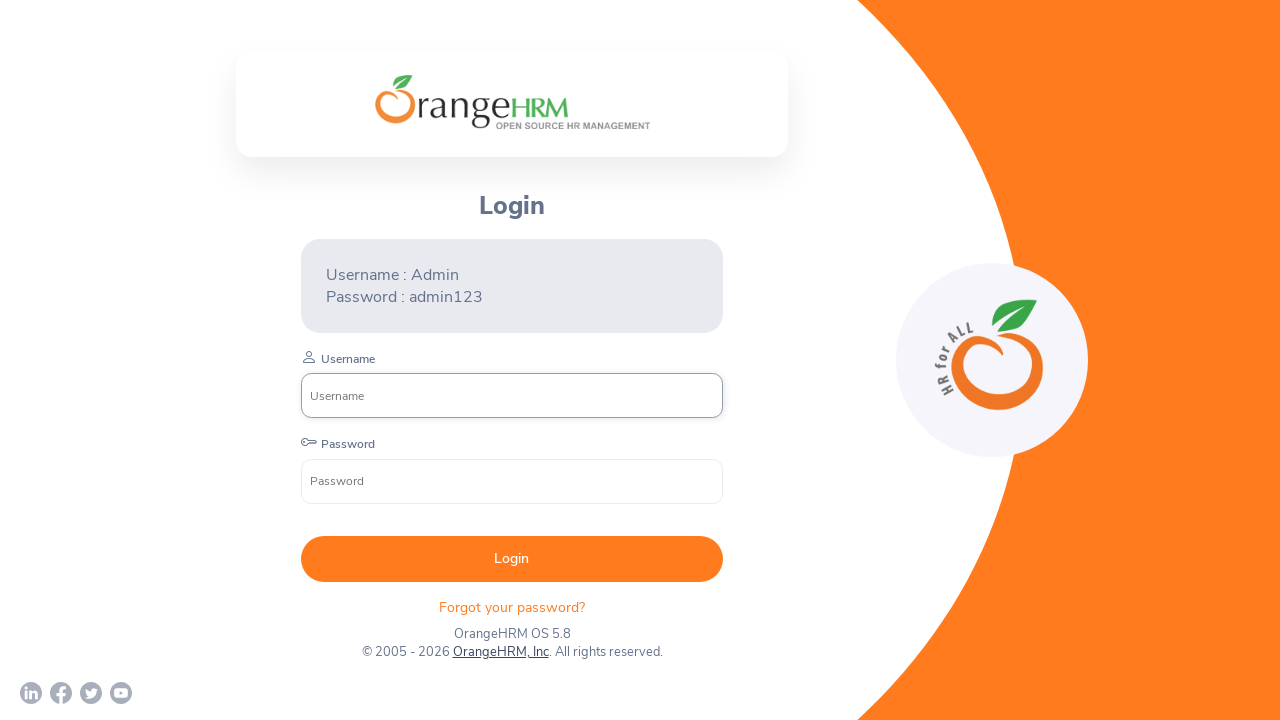

Refreshed the page
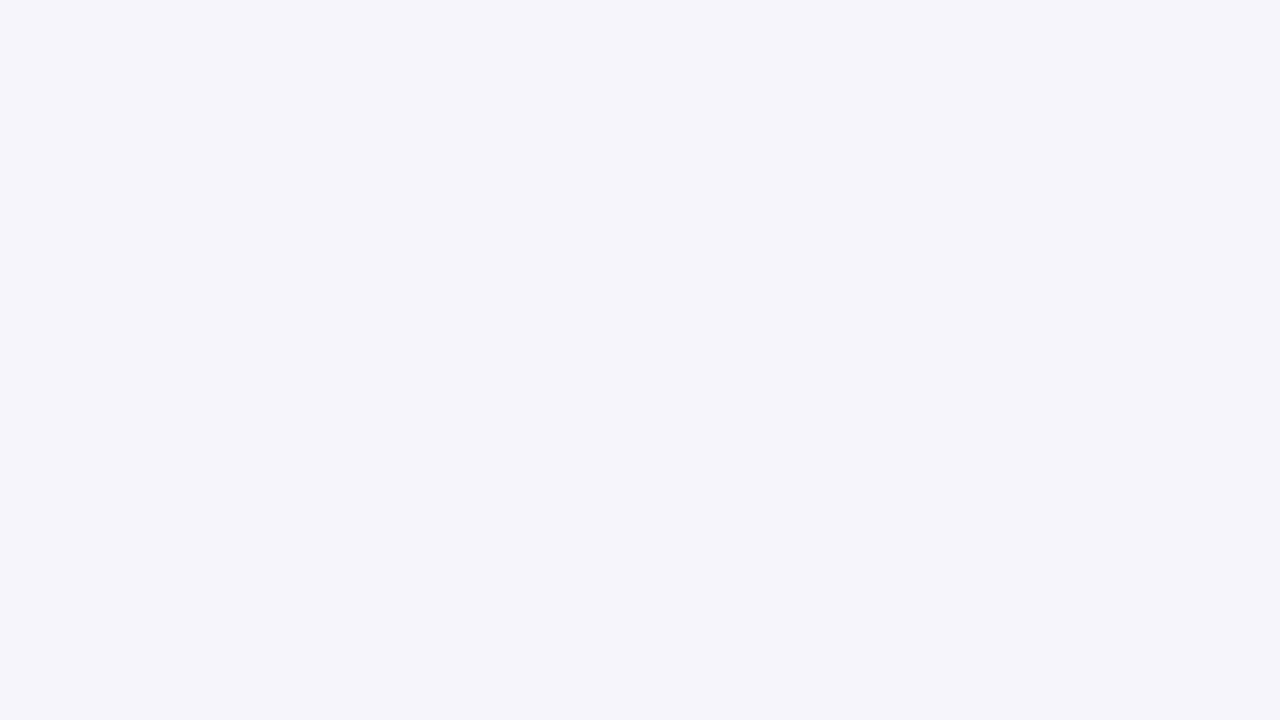

Navigated back to previous page
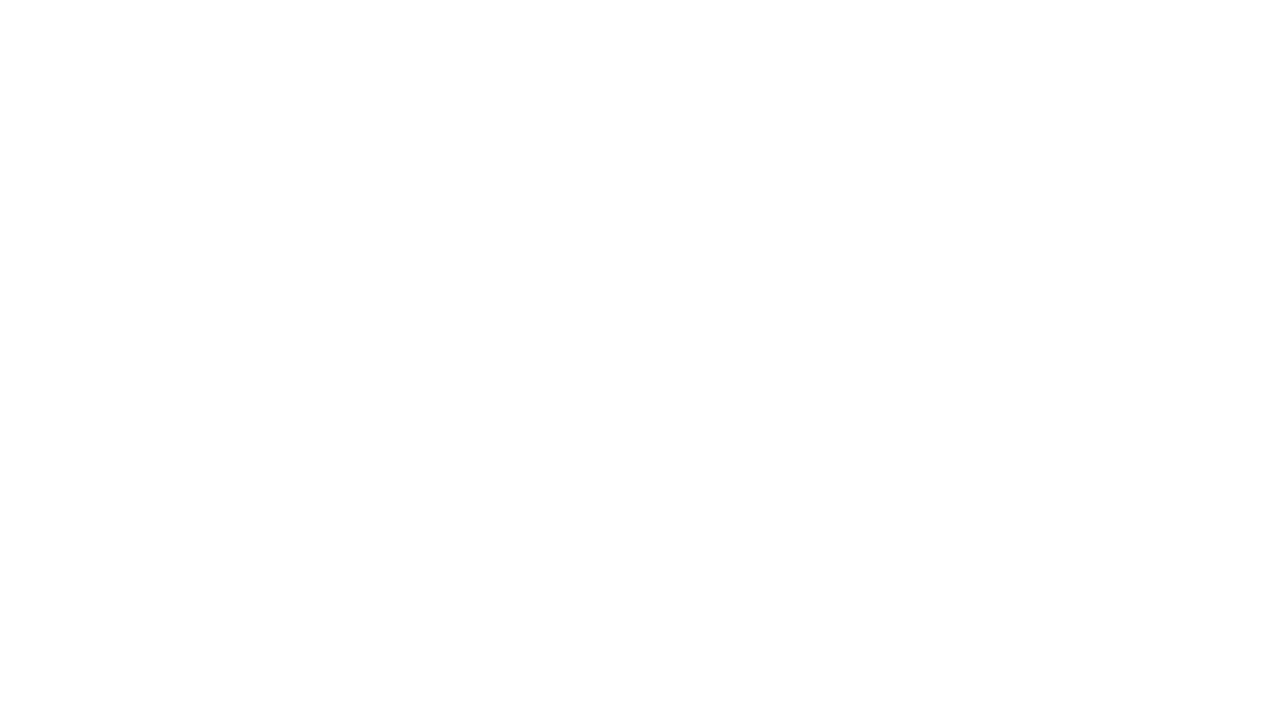

Navigated forward to next page
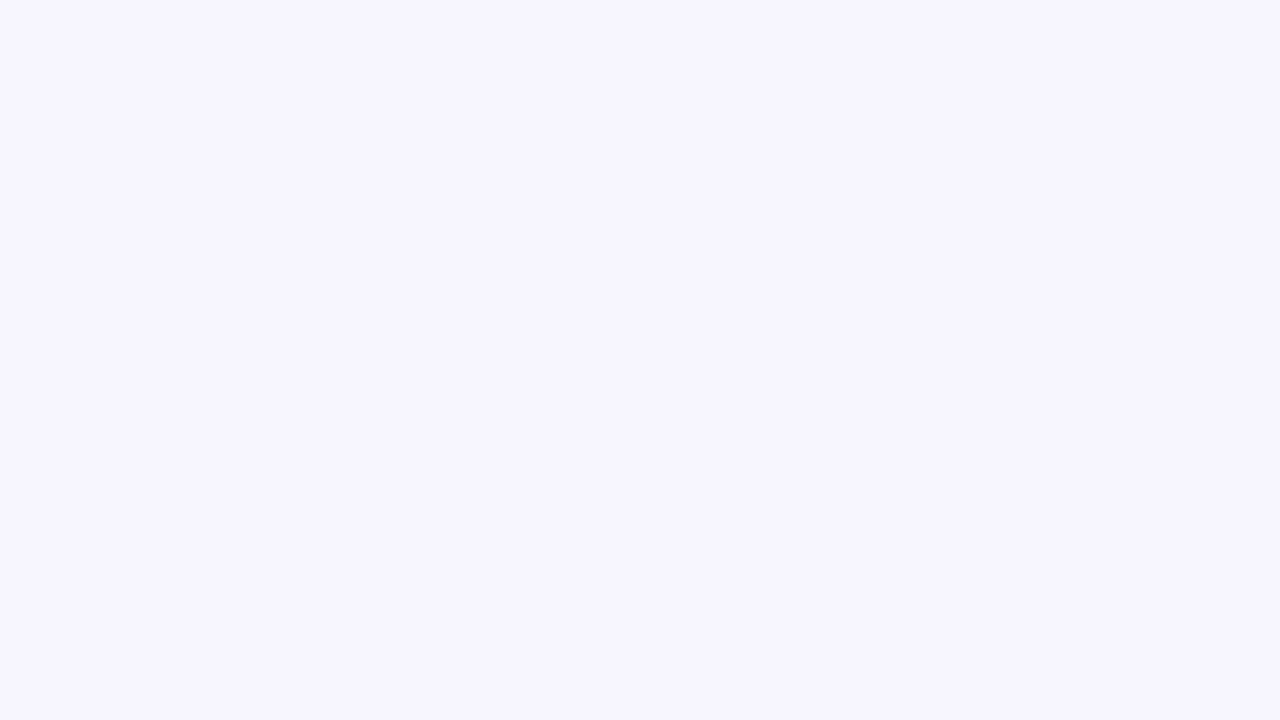

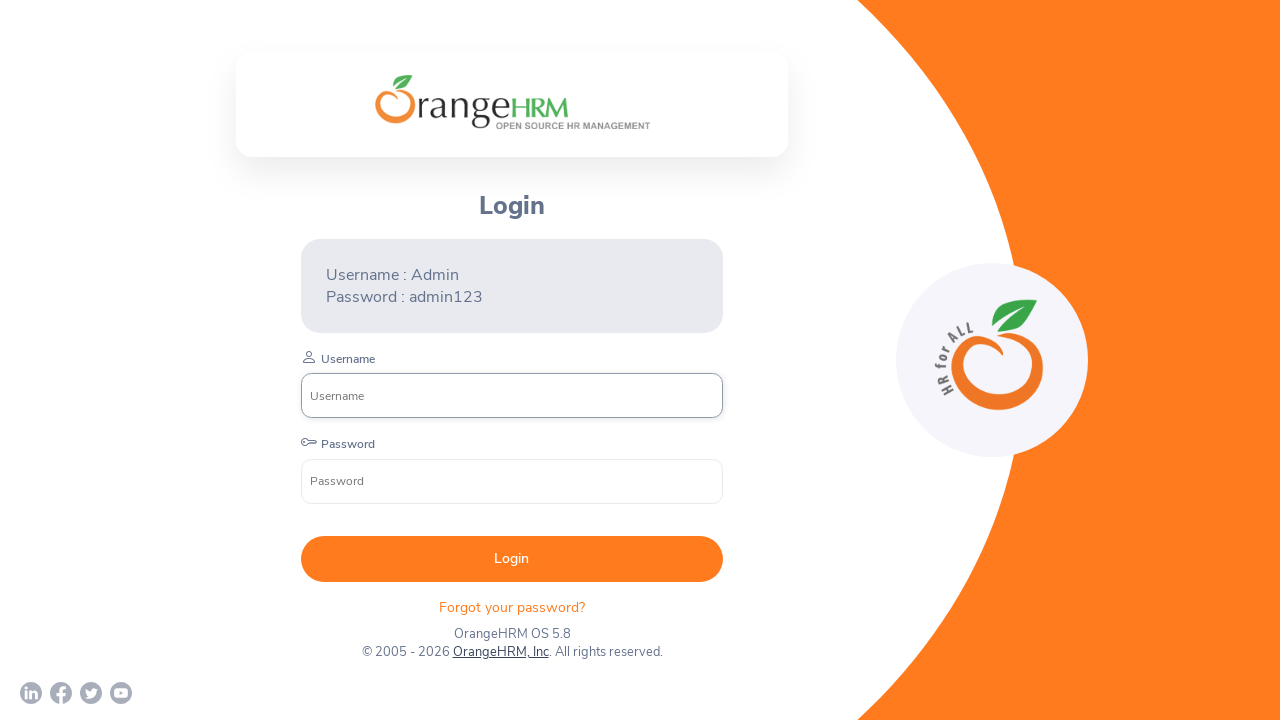